Tests that the complete all checkbox updates state when individual items are completed/cleared

Starting URL: https://demo.playwright.dev/todomvc

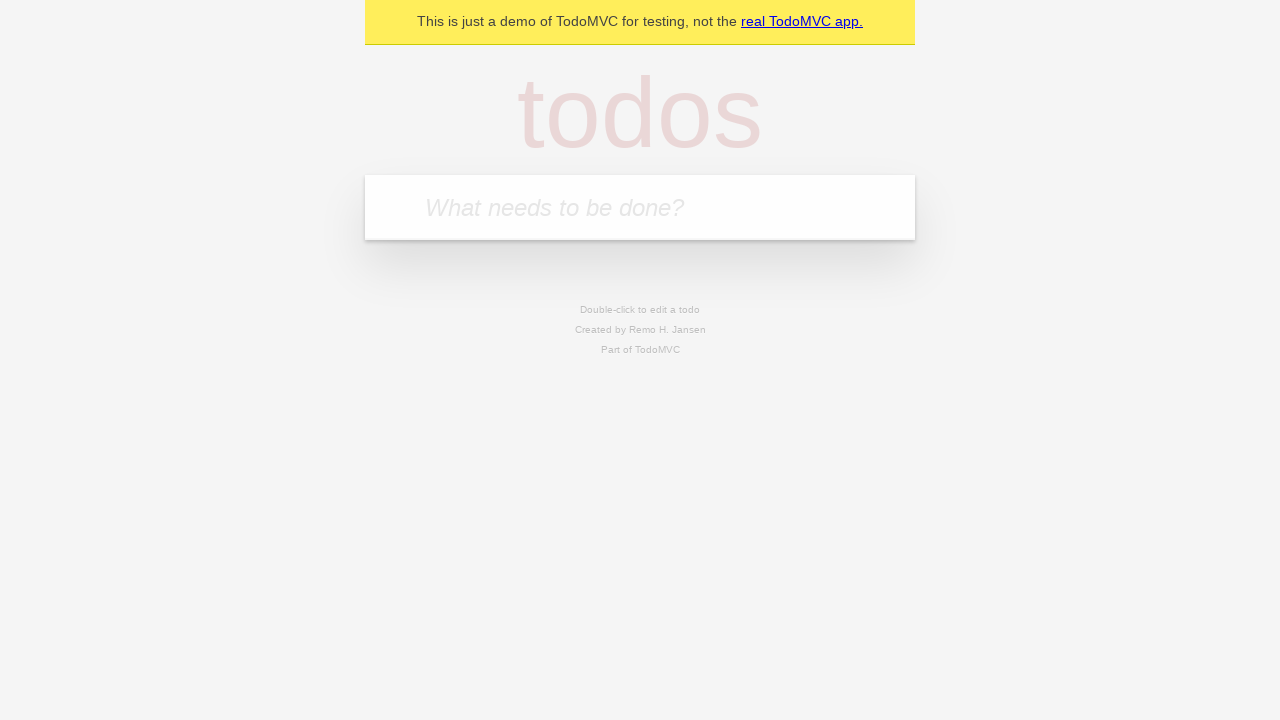

Filled todo input with 'buy some cheese' on internal:attr=[placeholder="What needs to be done?"i]
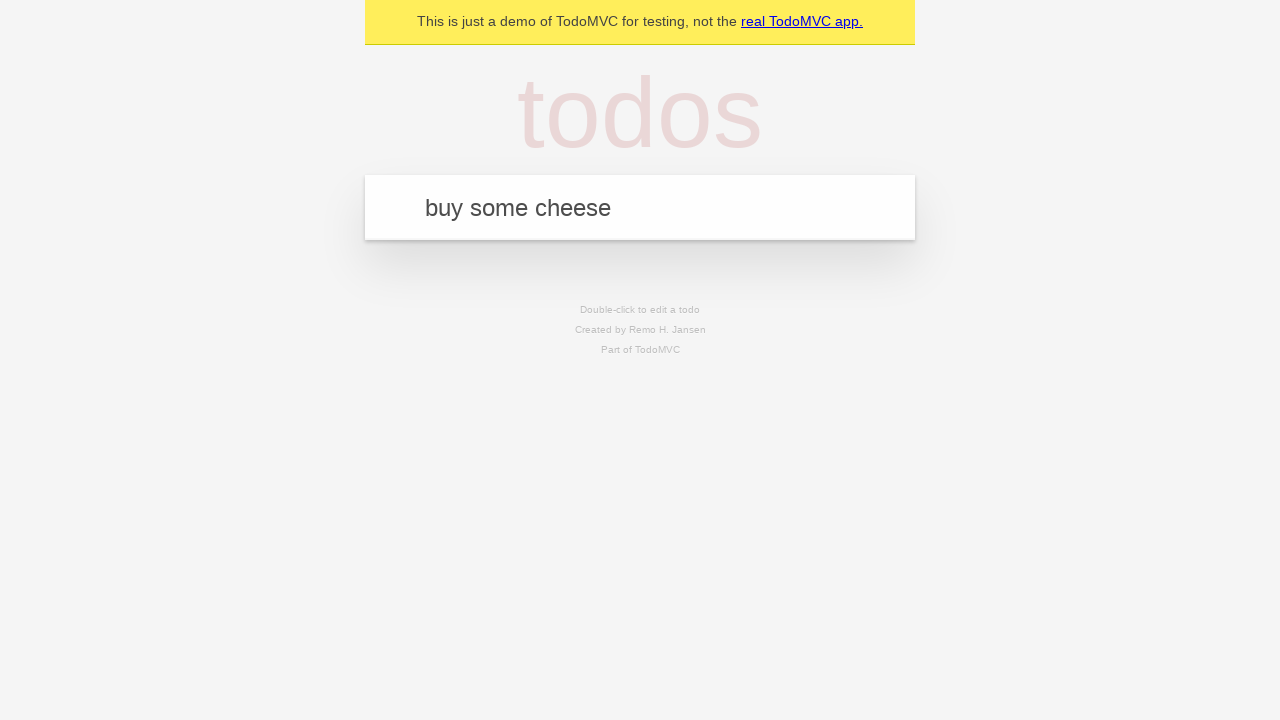

Pressed Enter to create todo 'buy some cheese' on internal:attr=[placeholder="What needs to be done?"i]
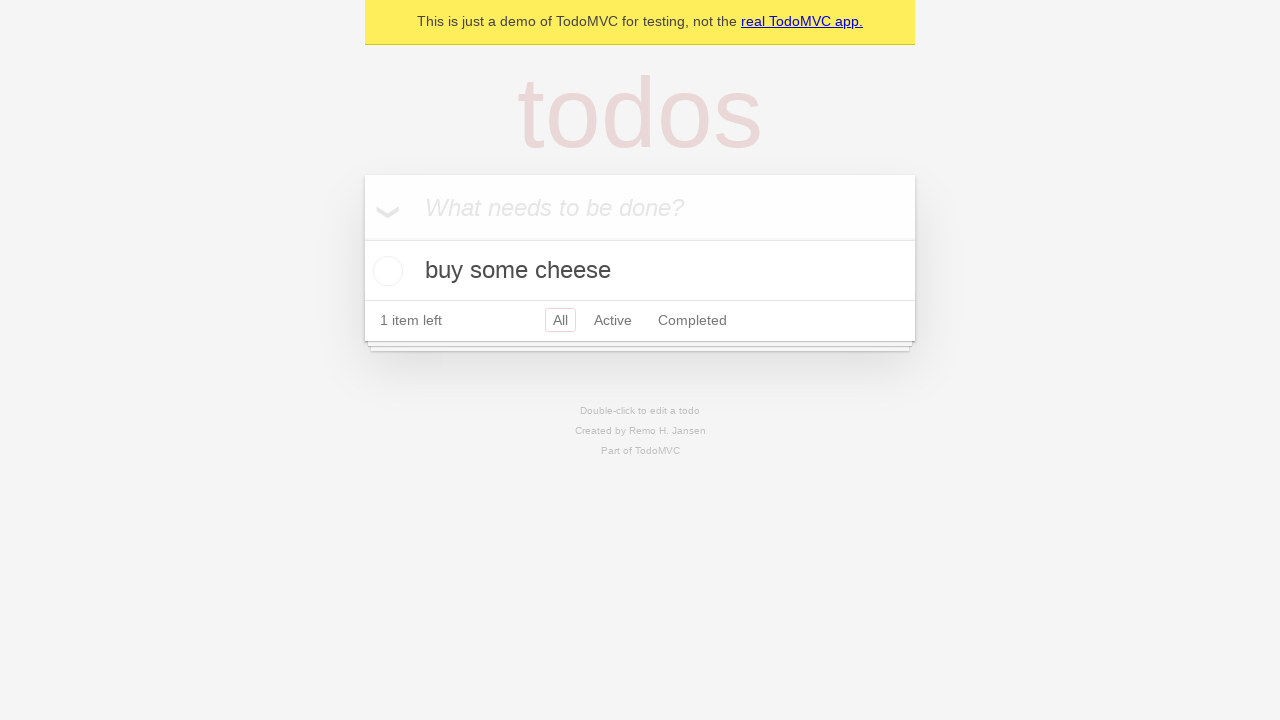

Filled todo input with 'feed the cat' on internal:attr=[placeholder="What needs to be done?"i]
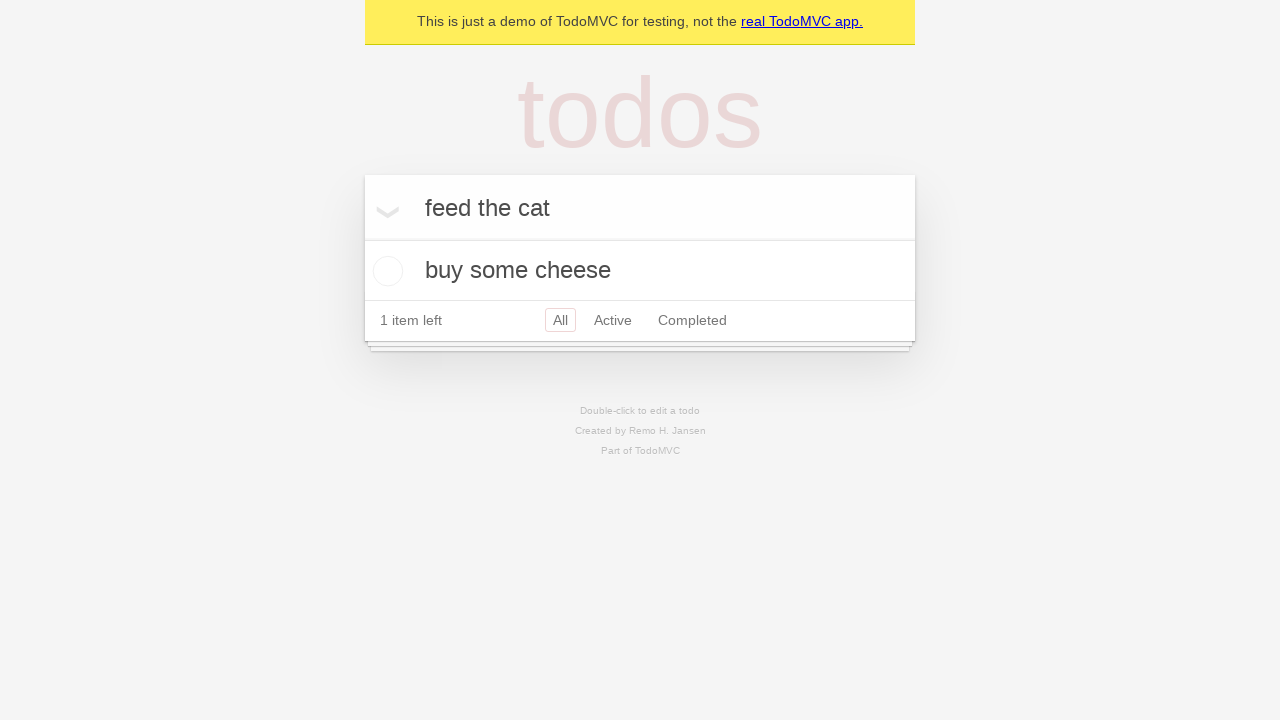

Pressed Enter to create todo 'feed the cat' on internal:attr=[placeholder="What needs to be done?"i]
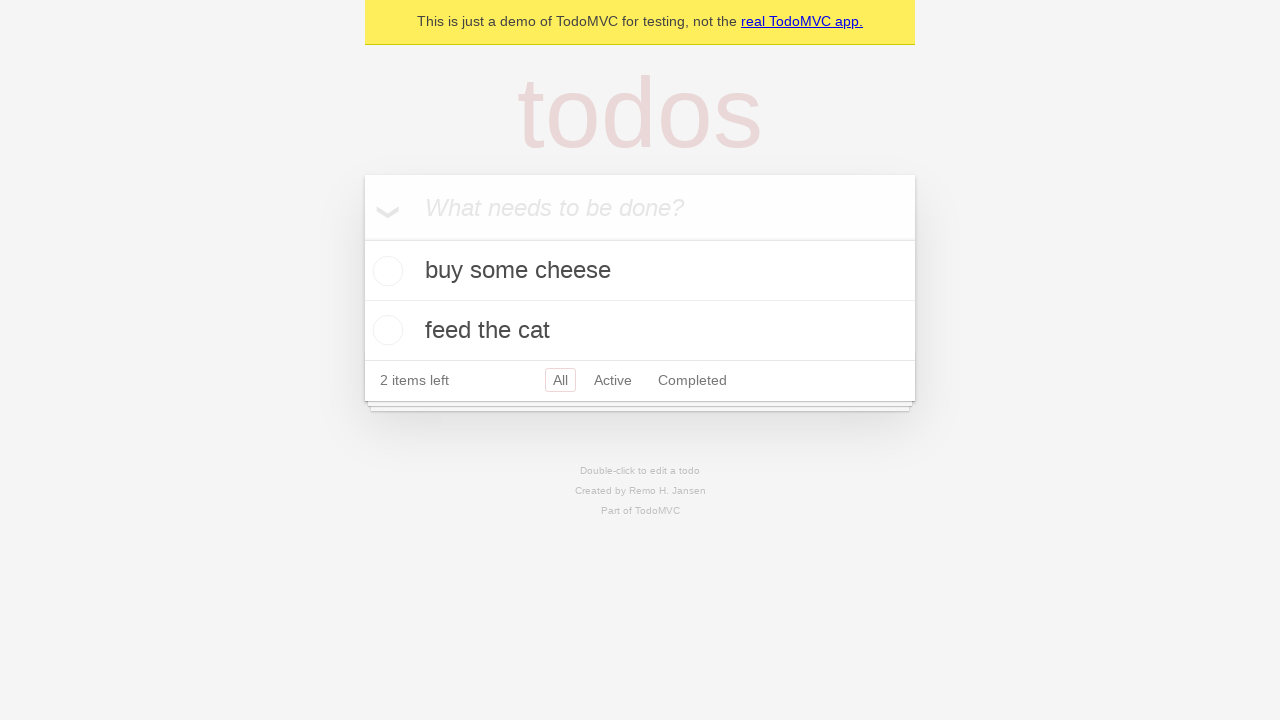

Filled todo input with 'book a doctors appointment' on internal:attr=[placeholder="What needs to be done?"i]
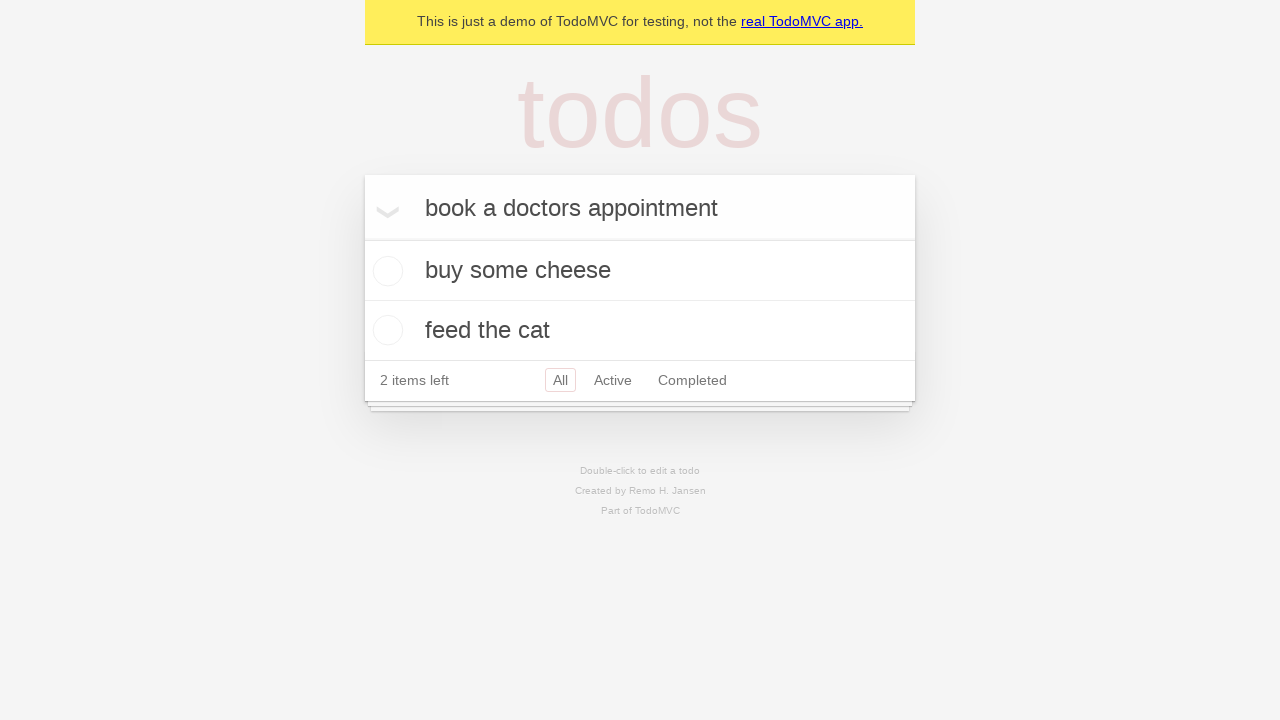

Pressed Enter to create todo 'book a doctors appointment' on internal:attr=[placeholder="What needs to be done?"i]
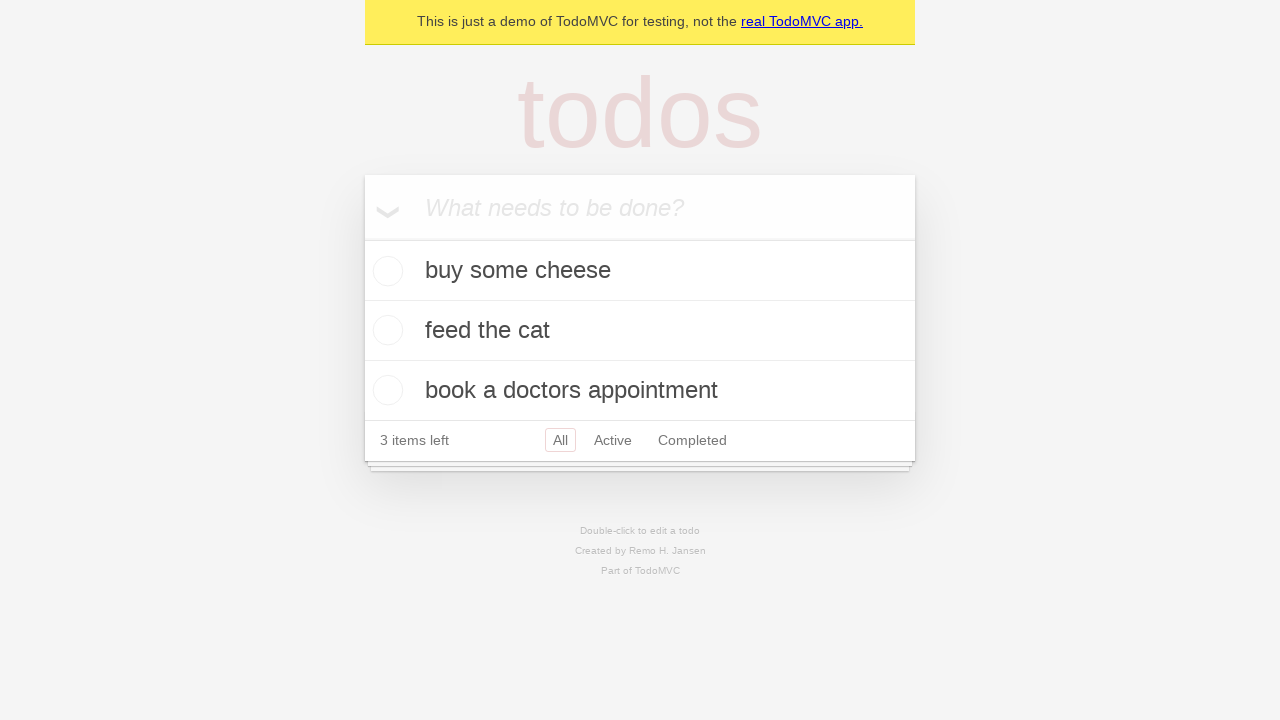

Waited for all 3 todos to be created
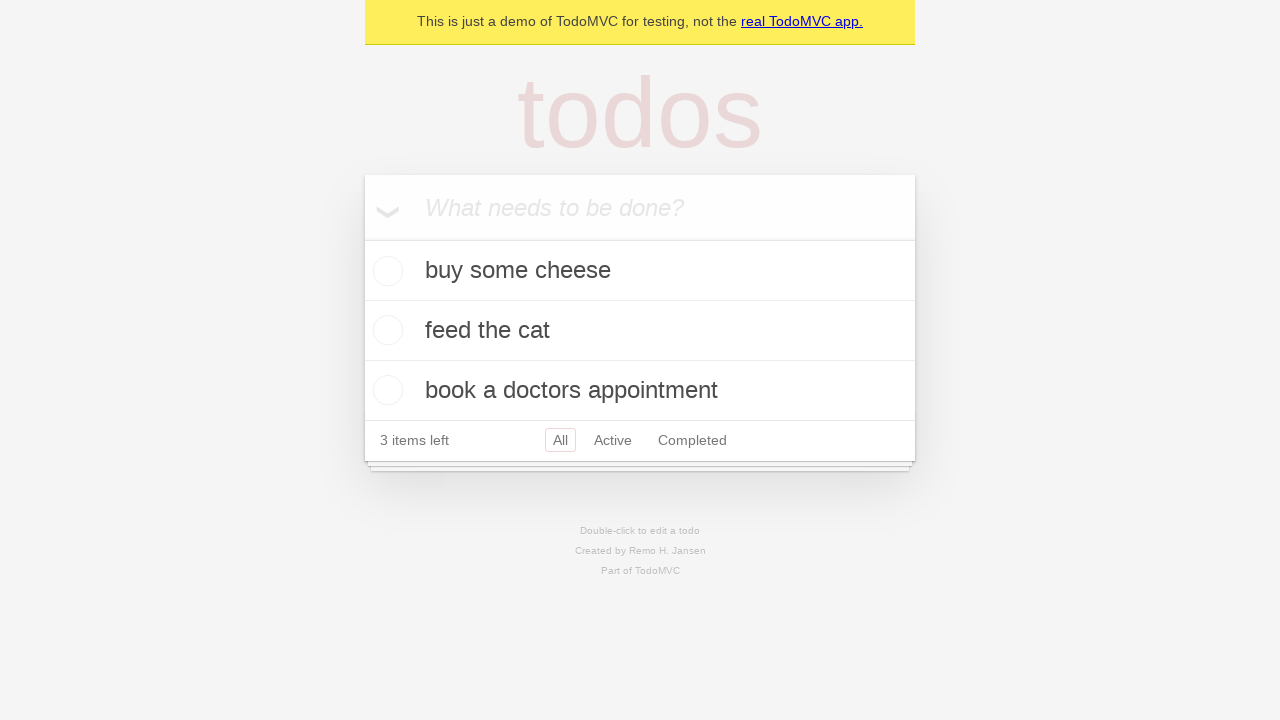

Clicked 'Mark all as complete' checkbox to complete all todos at (362, 238) on internal:label="Mark all as complete"i
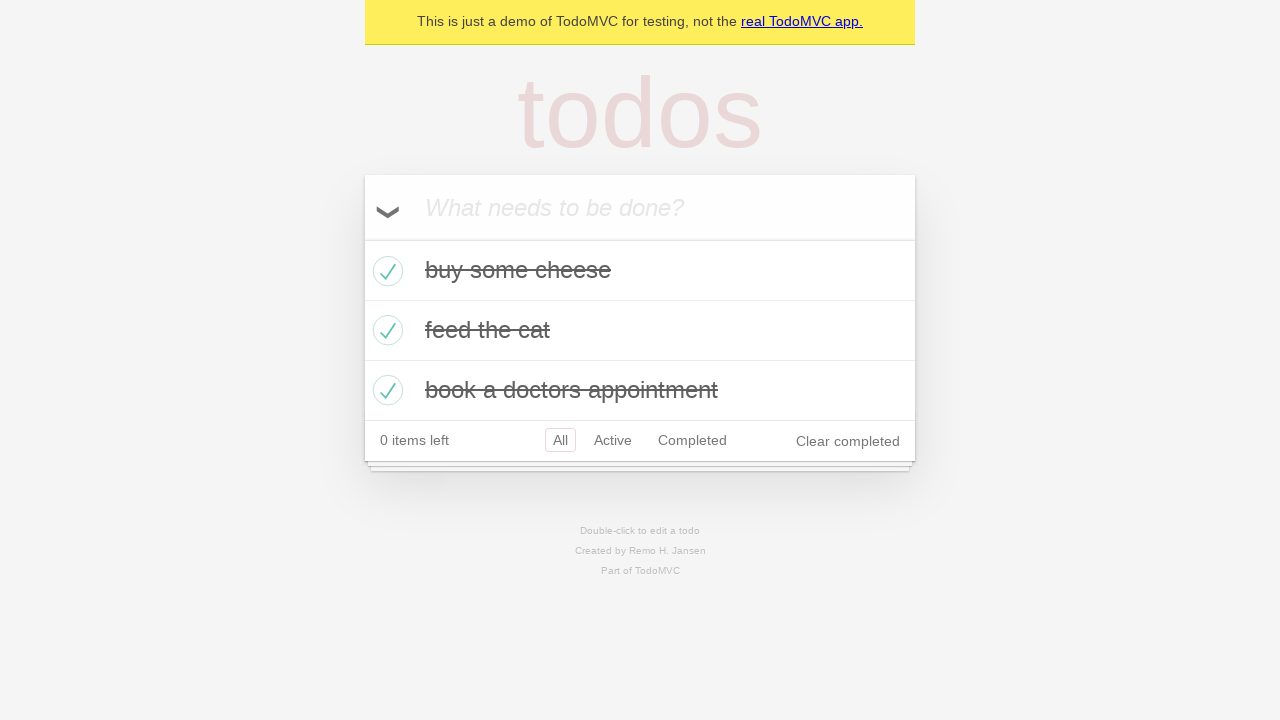

Unchecked the first todo item at (385, 271) on internal:testid=[data-testid="todo-item"s] >> nth=0 >> internal:role=checkbox
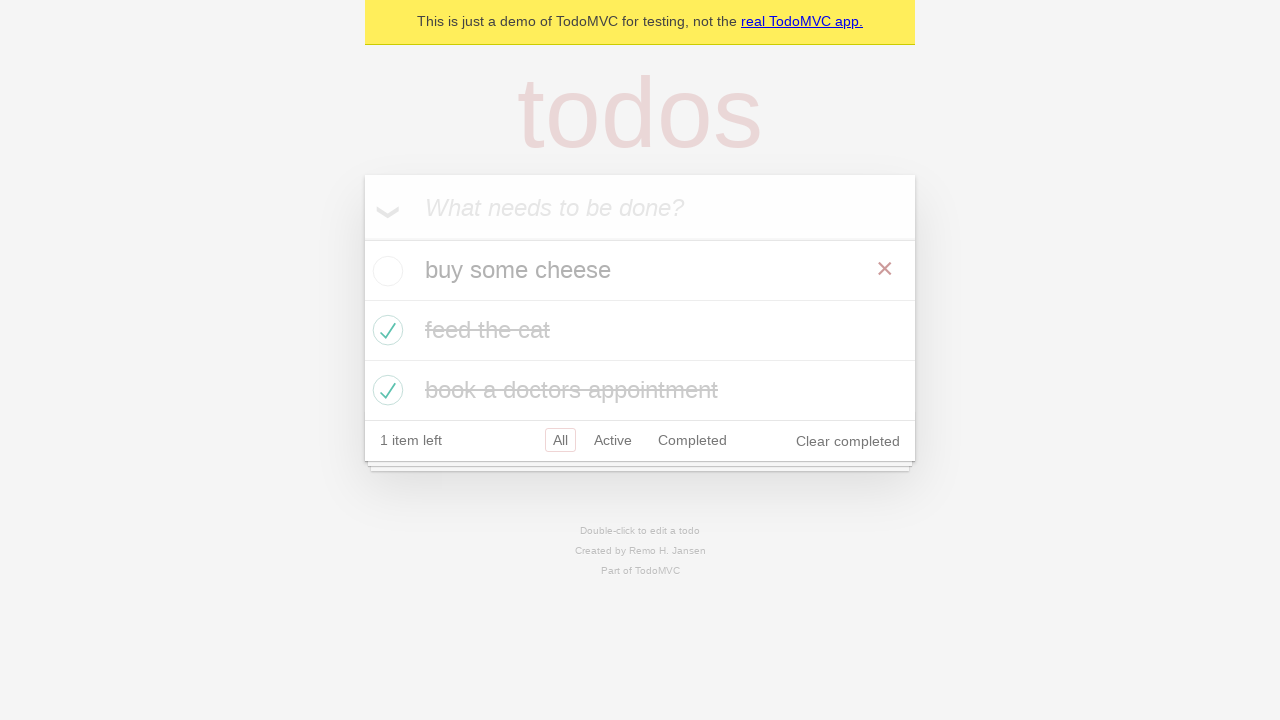

Re-checked the first todo item at (385, 271) on internal:testid=[data-testid="todo-item"s] >> nth=0 >> internal:role=checkbox
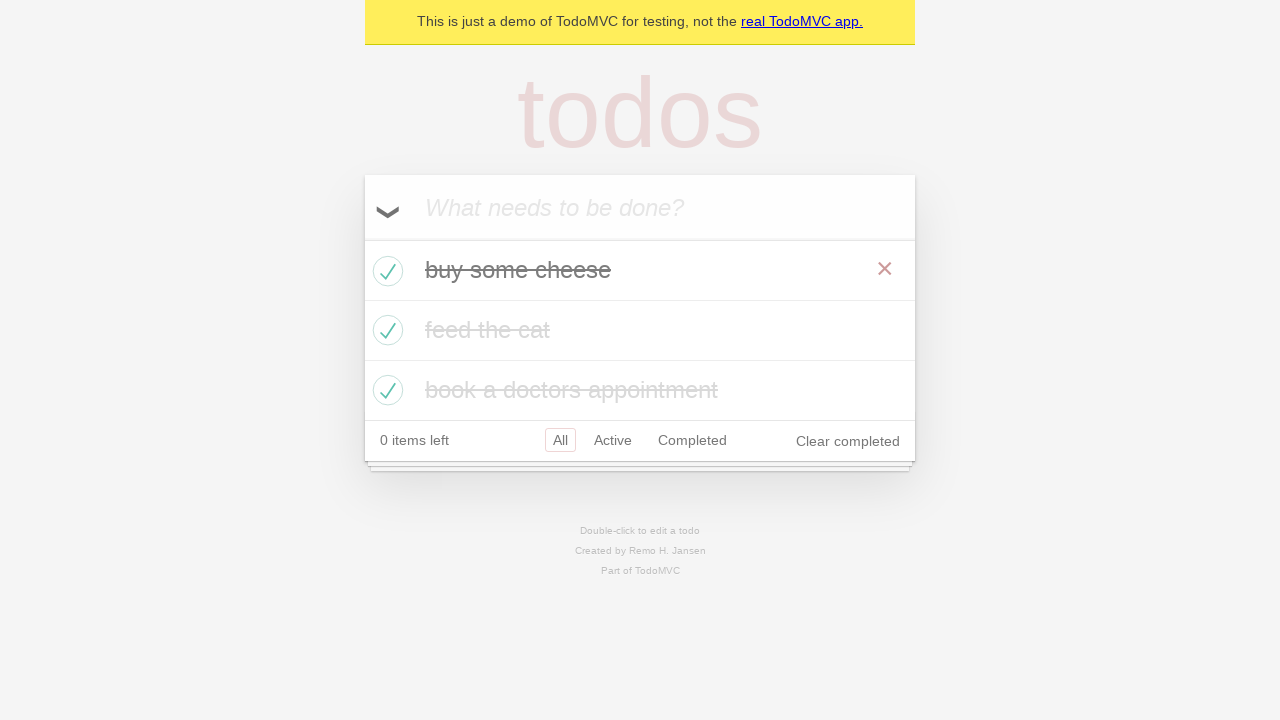

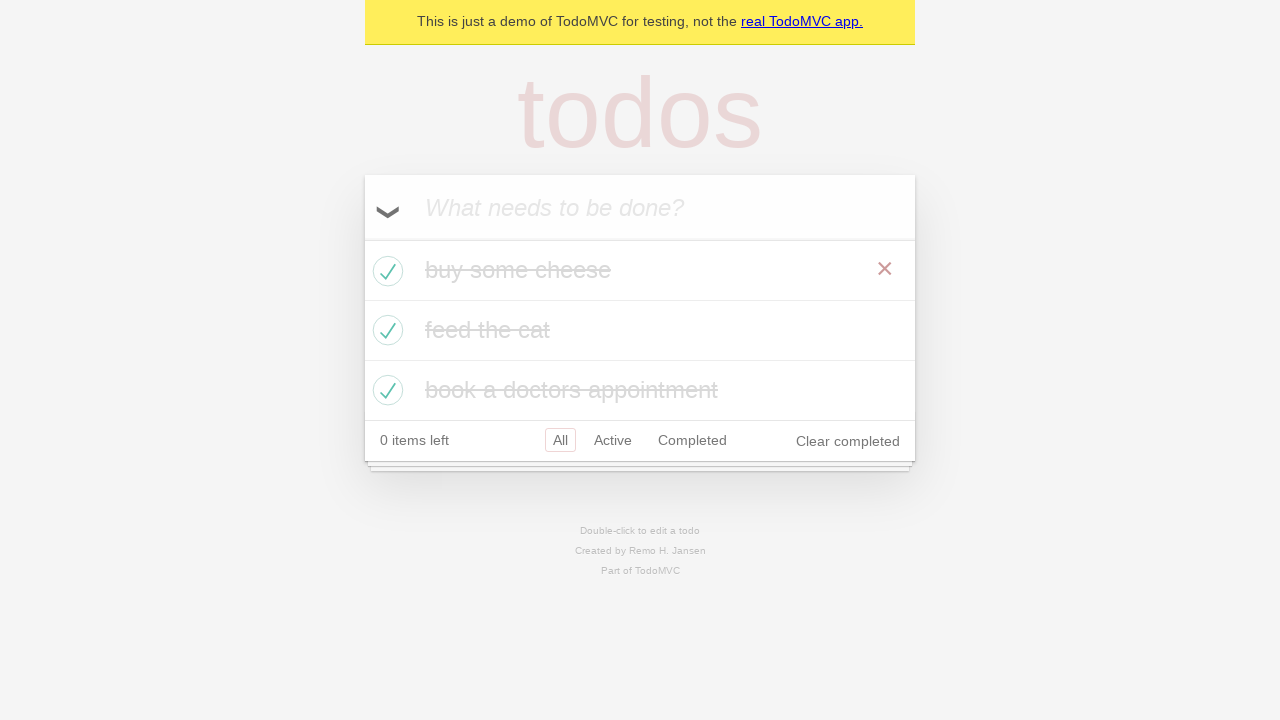